Tests prompt dialog by entering text and accepting it

Starting URL: https://testpages.eviltester.com/styled/alerts/alert-test.html

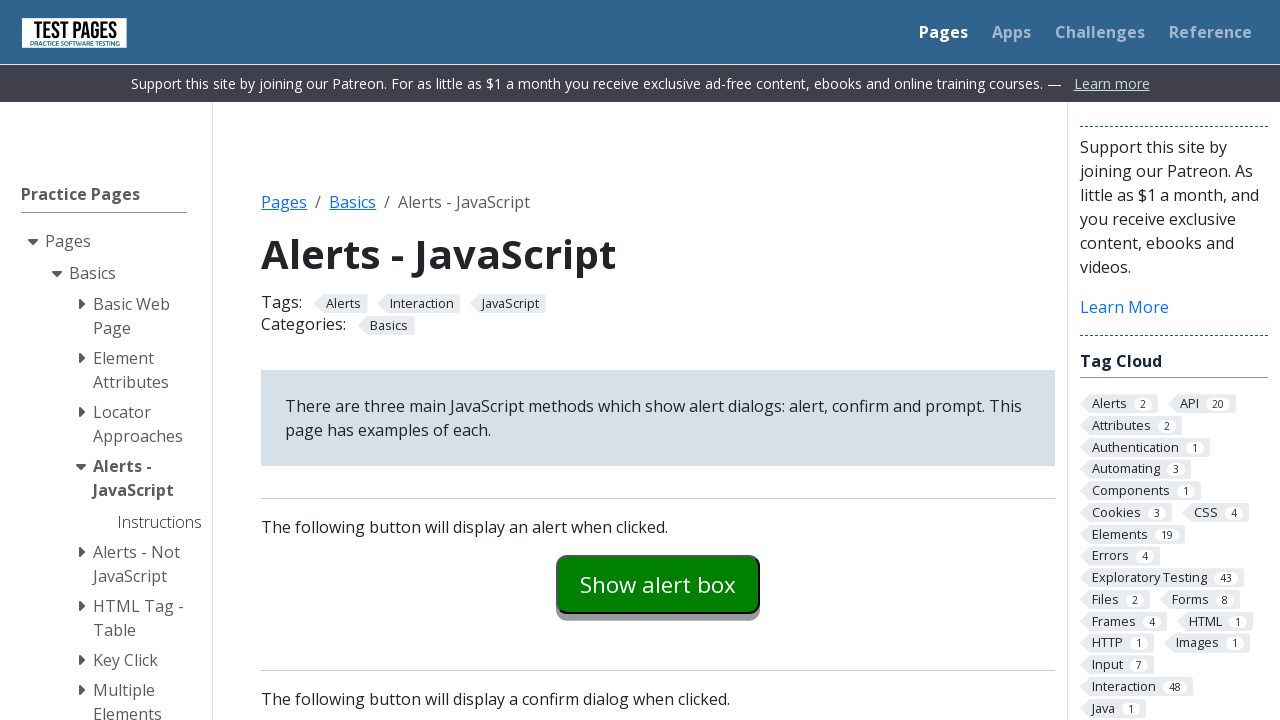

Set up dialog handler to accept prompt with 'some random input'
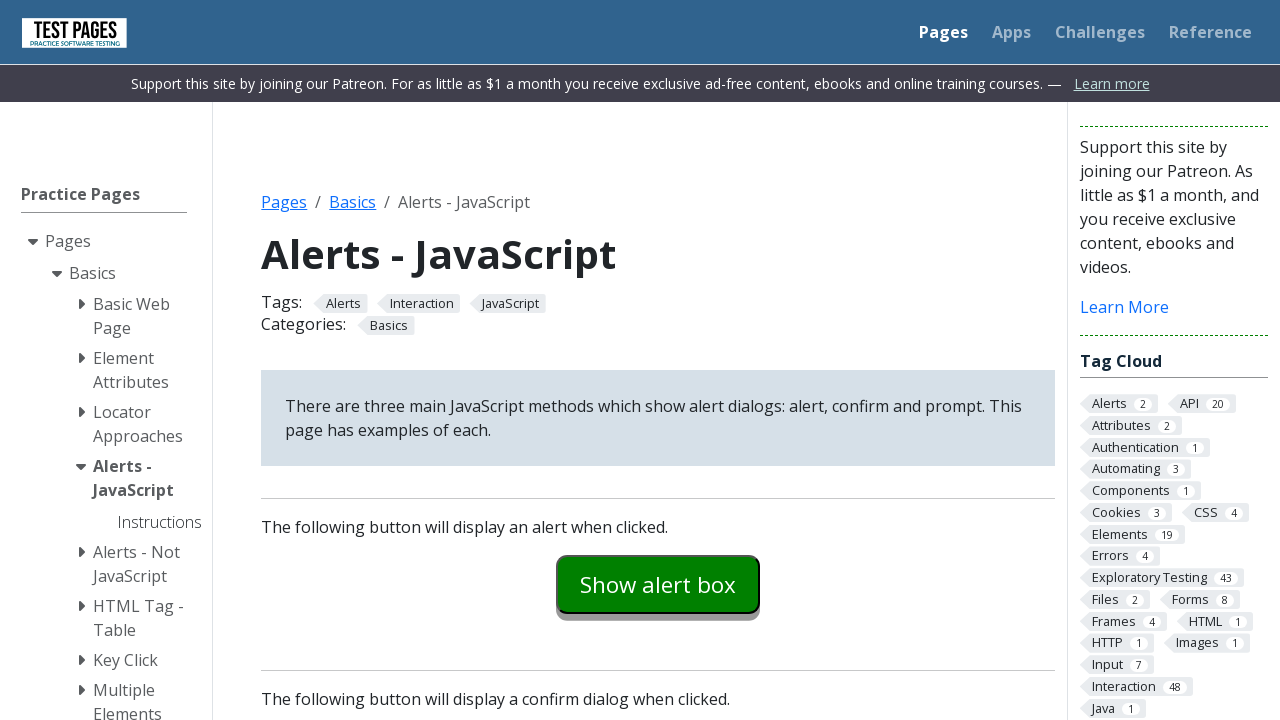

Clicked the prompt button at (658, 360) on #promptexample
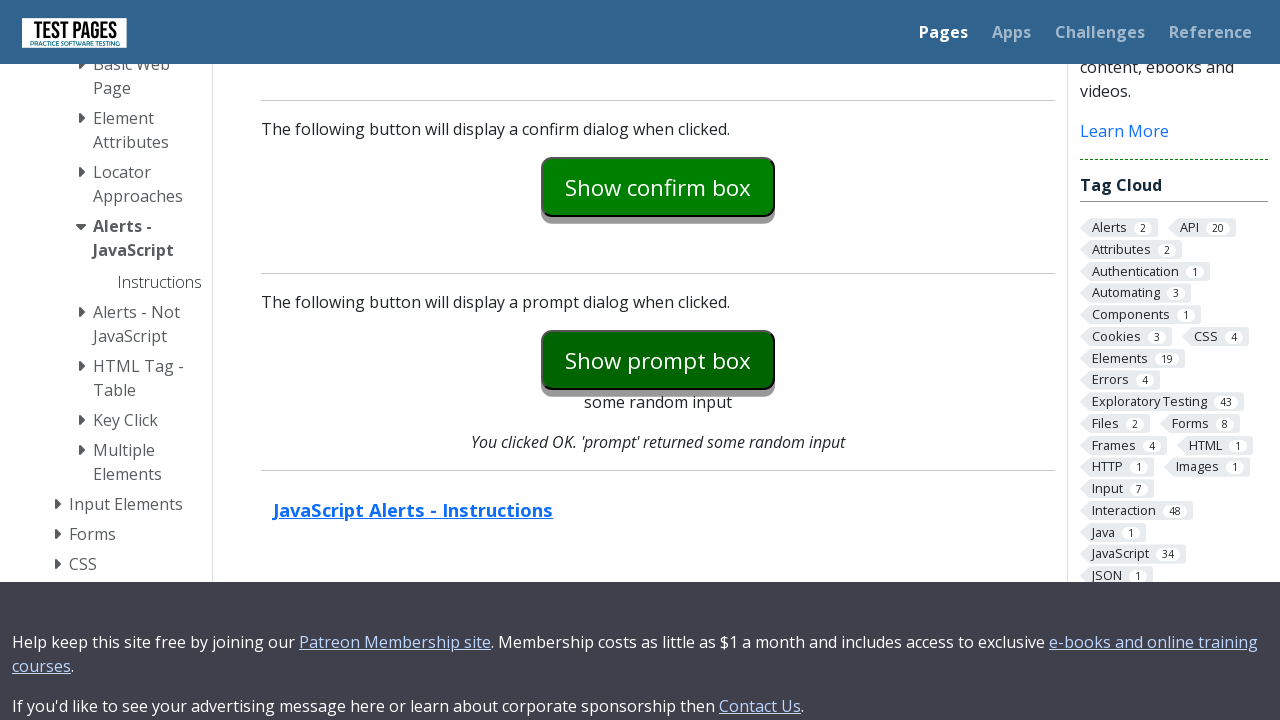

Prompt explanation text loaded
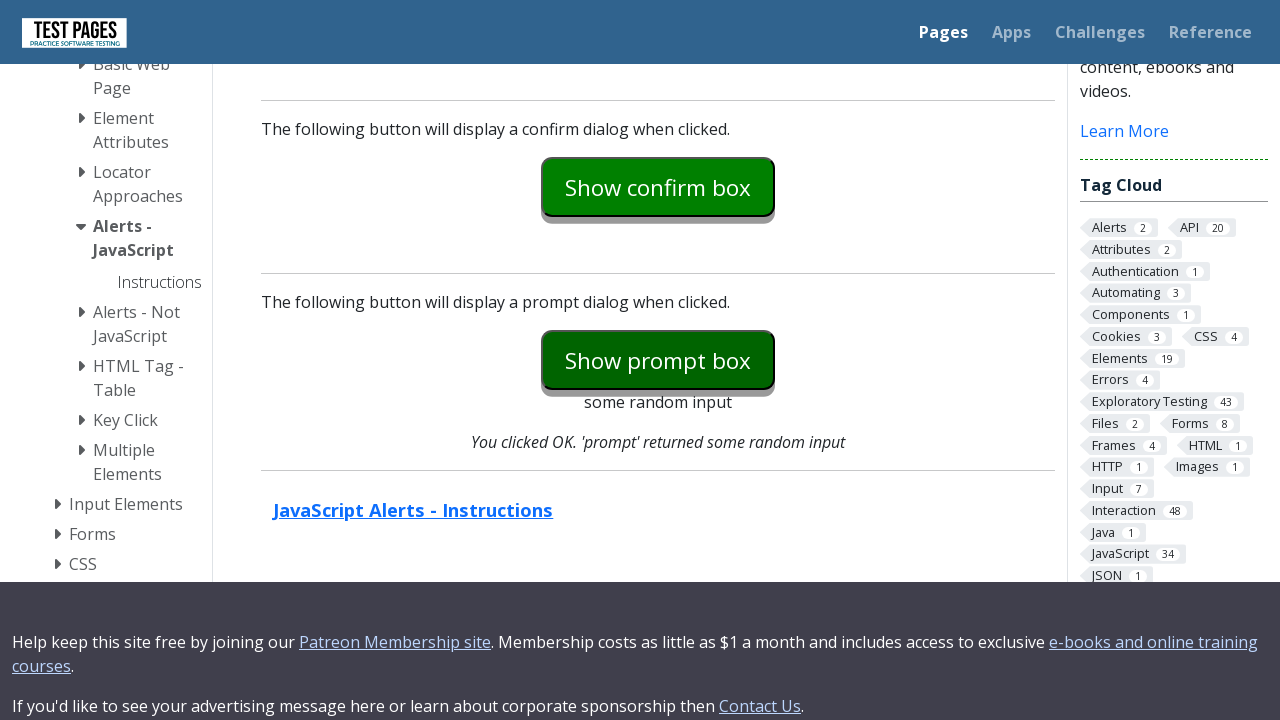

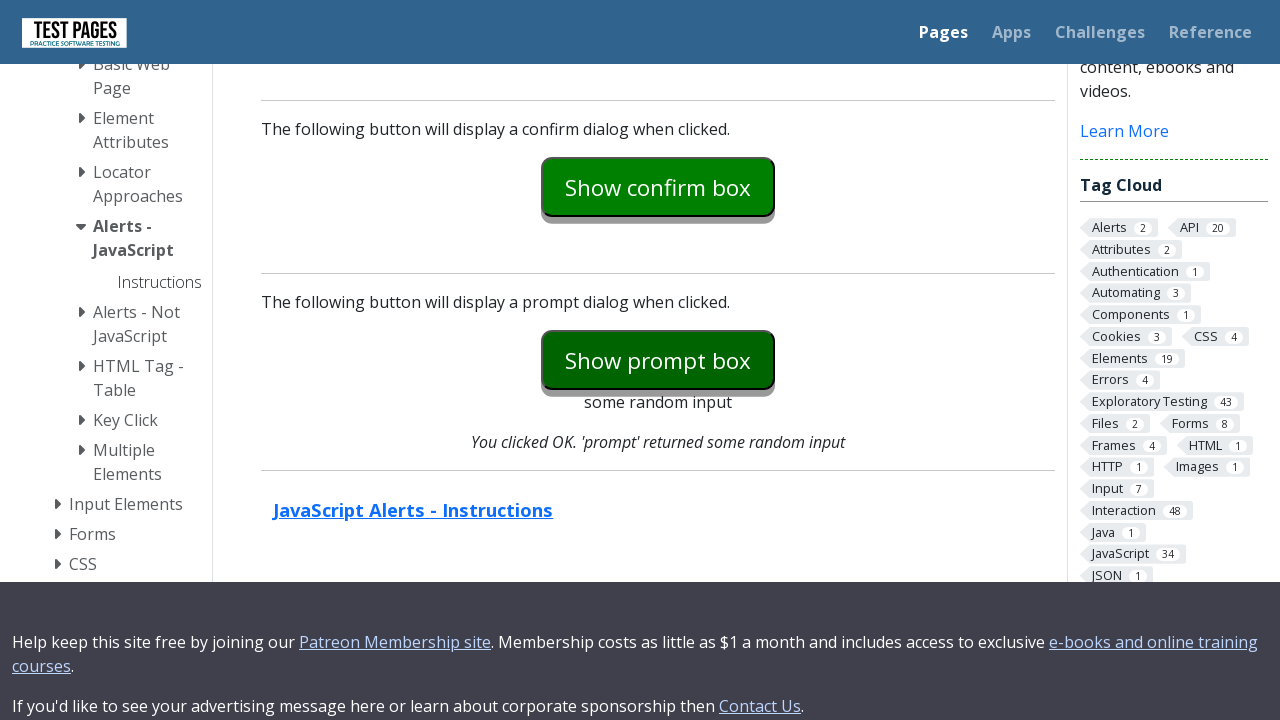